Tests browser window handling by opening a new window, filling form fields in the child window, clearing them, closing the child window, then returning to the parent window to fill another field.

Starting URL: https://www.hyrtutorials.com/p/window-handles-practice.html

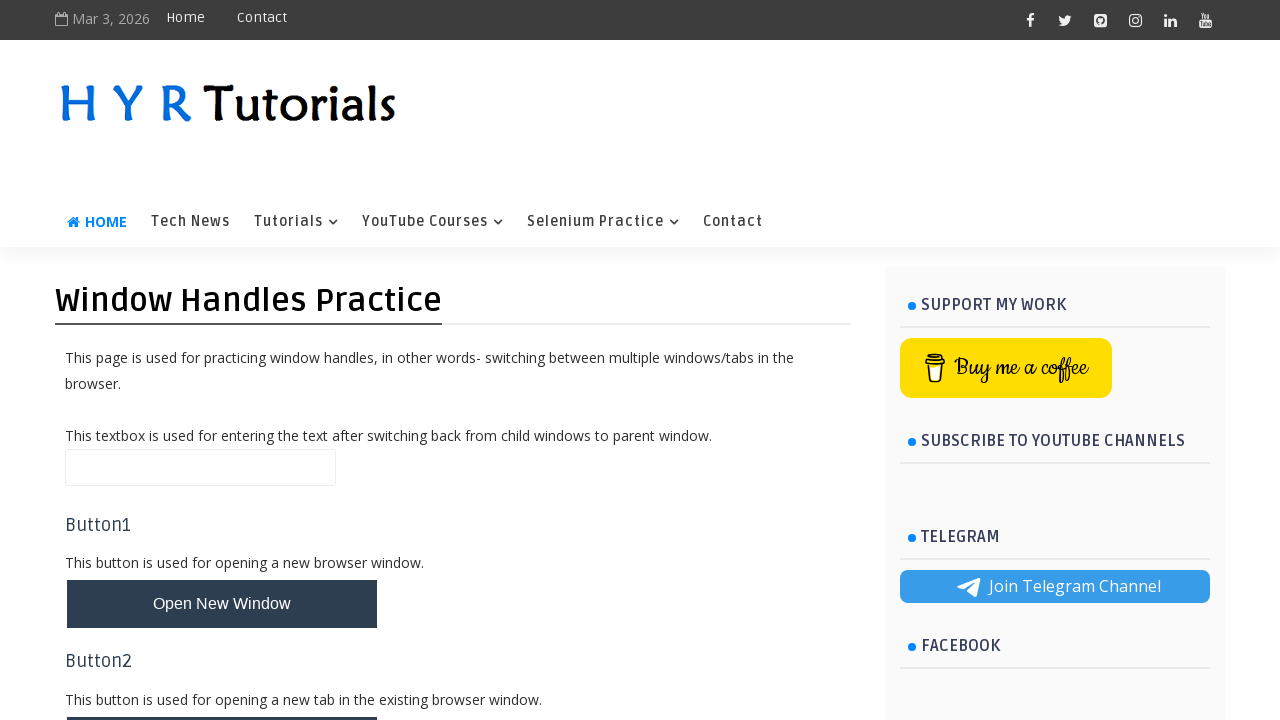

Clicked button to open new window at (222, 604) on #newWindowBtn
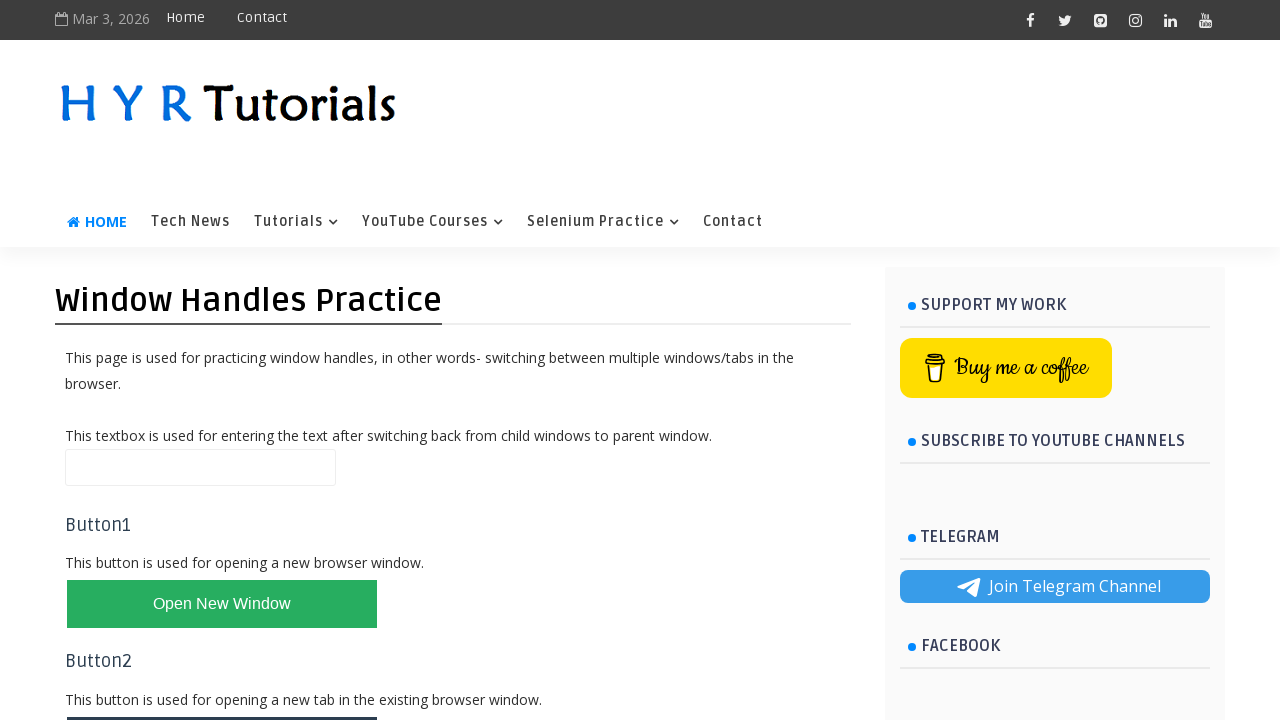

Obtained new child window page object
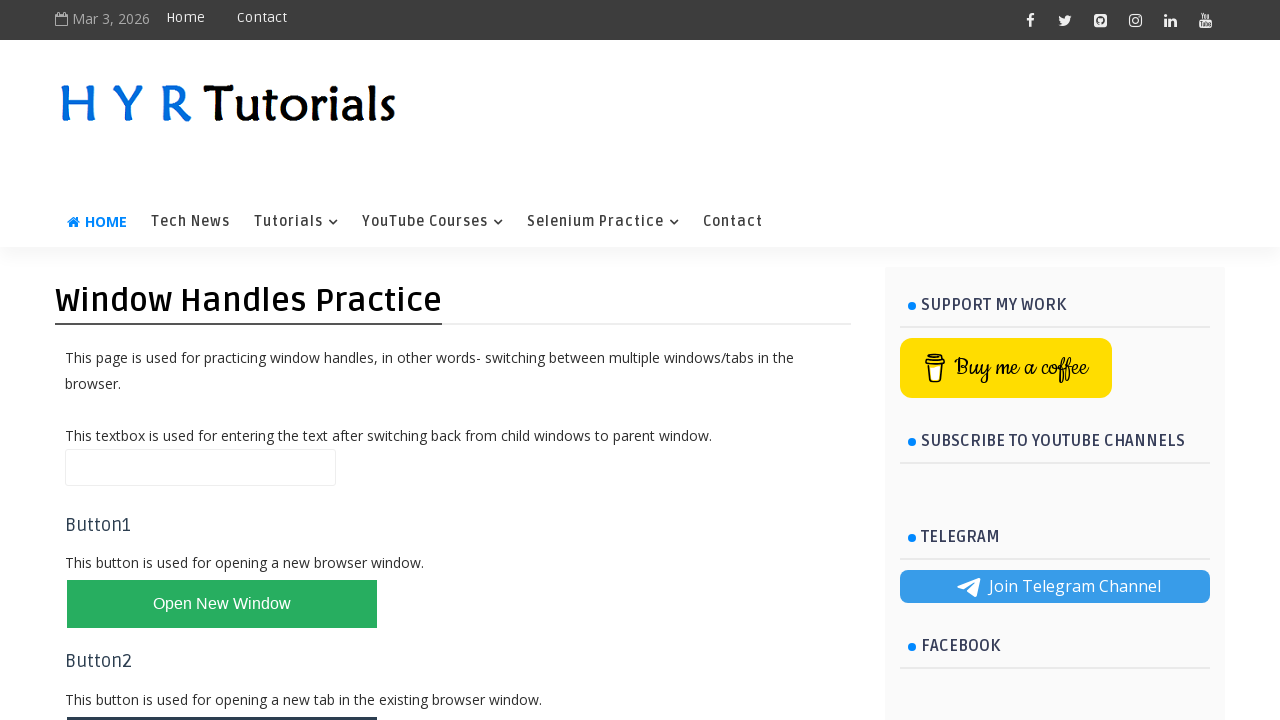

Child window page loaded
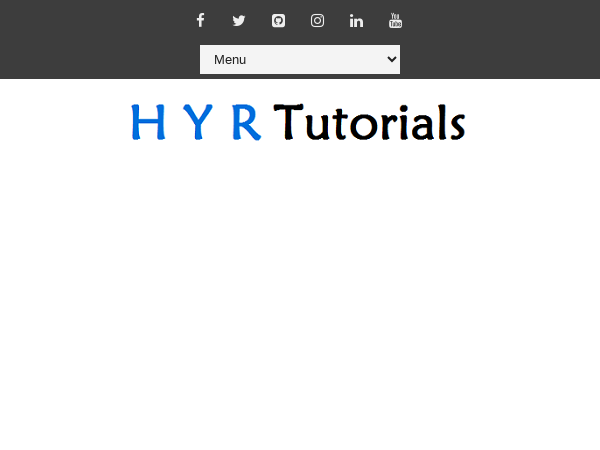

Filled firstName field with 'Shubham' in child window on #firstName
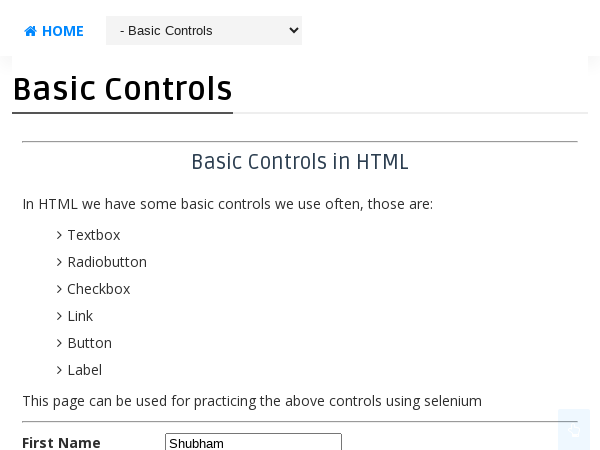

Filled lastName field with 'Routray' in child window on #lastName
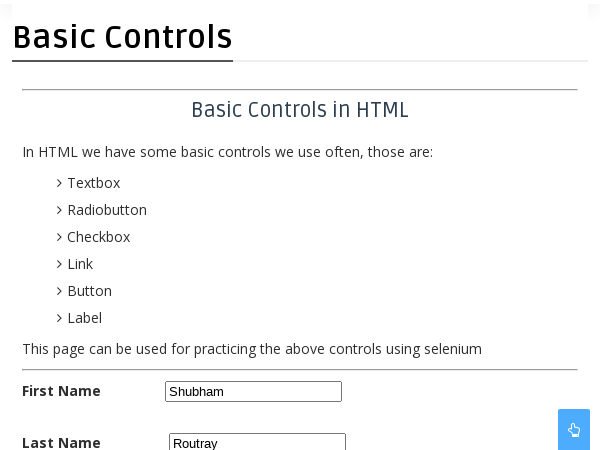

Clicked clear button to clear form fields in child window at (184, 225) on #clearbtn
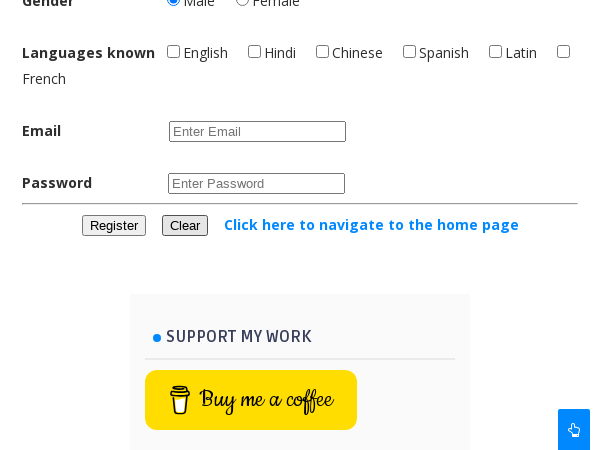

Closed child window
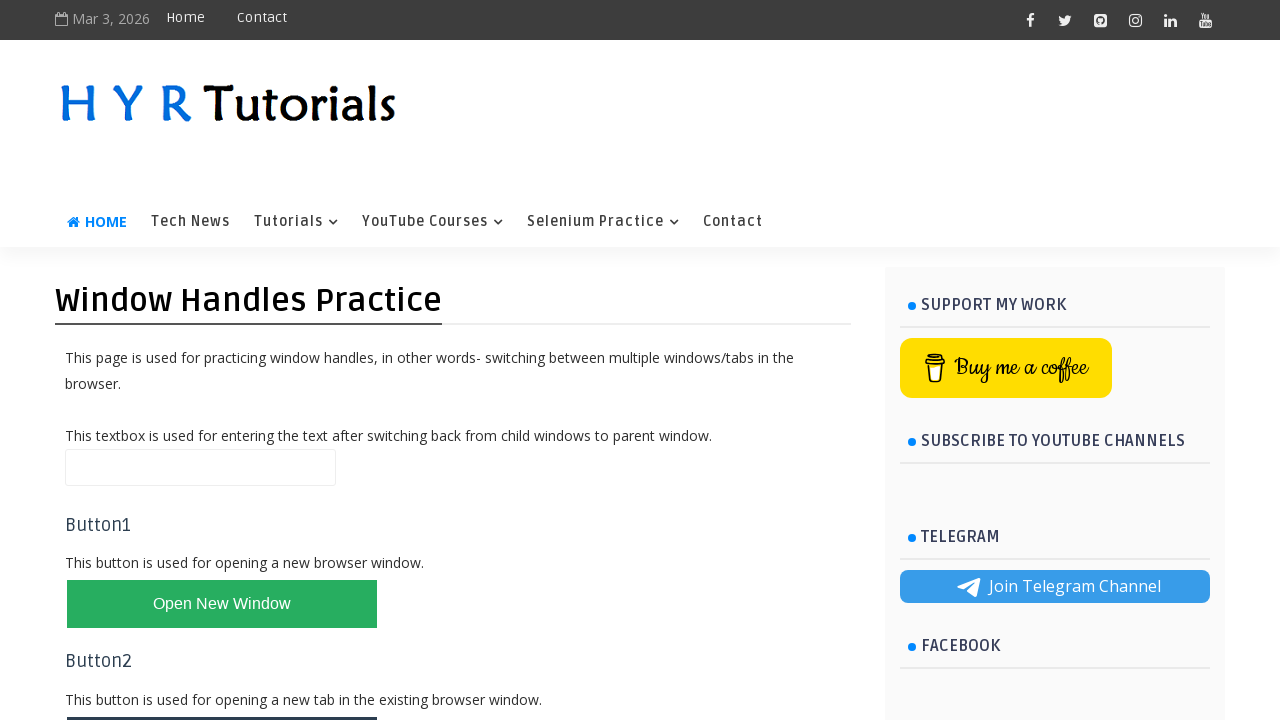

Filled name field with 'HI HLO' in parent window on #name
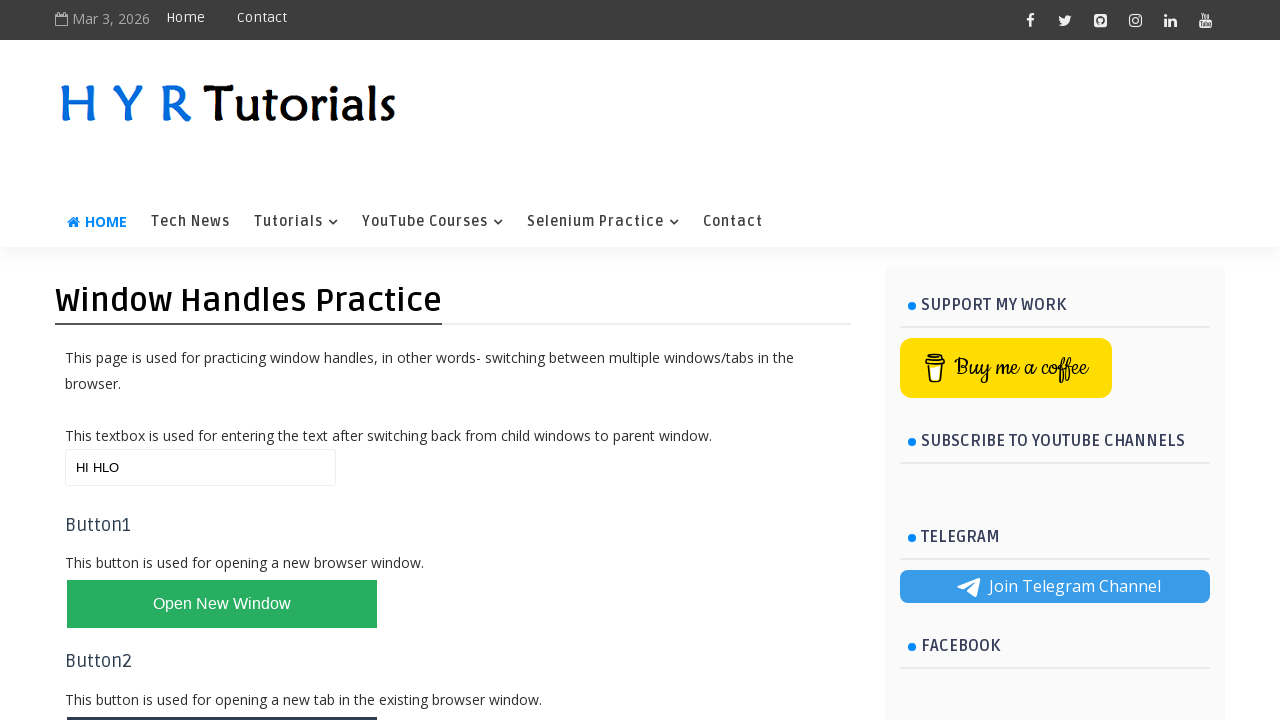

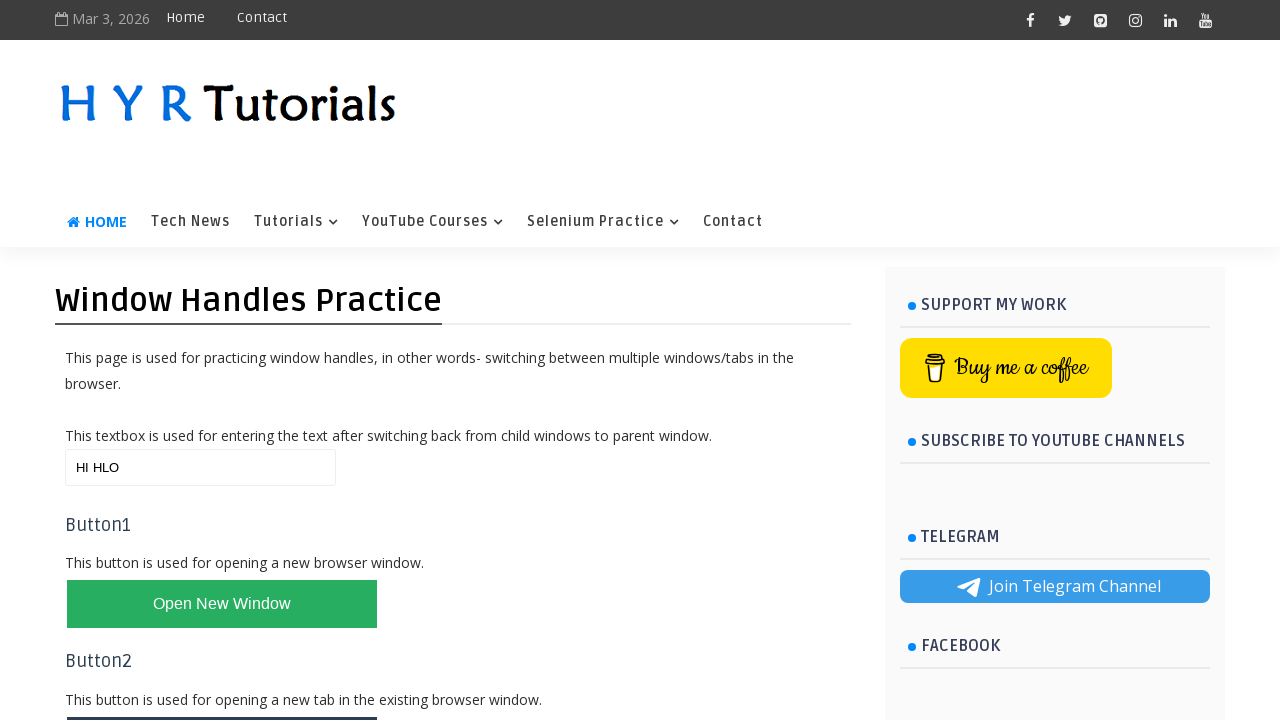